Tests jQuery UI draggable functionality by navigating to the draggable demo page and performing a drag and drop action on a draggable element

Starting URL: http://www.jqueryui.com/

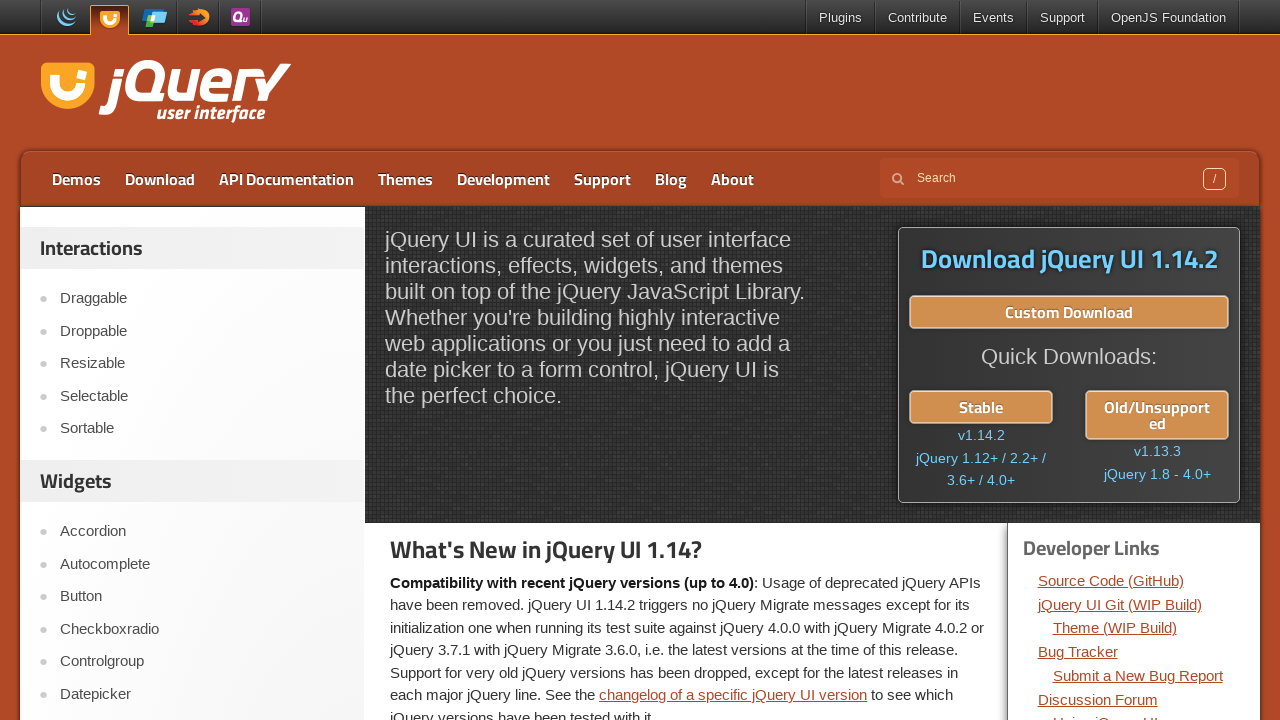

Clicked on Draggable link to navigate to the demo page at (202, 299) on text=Draggable
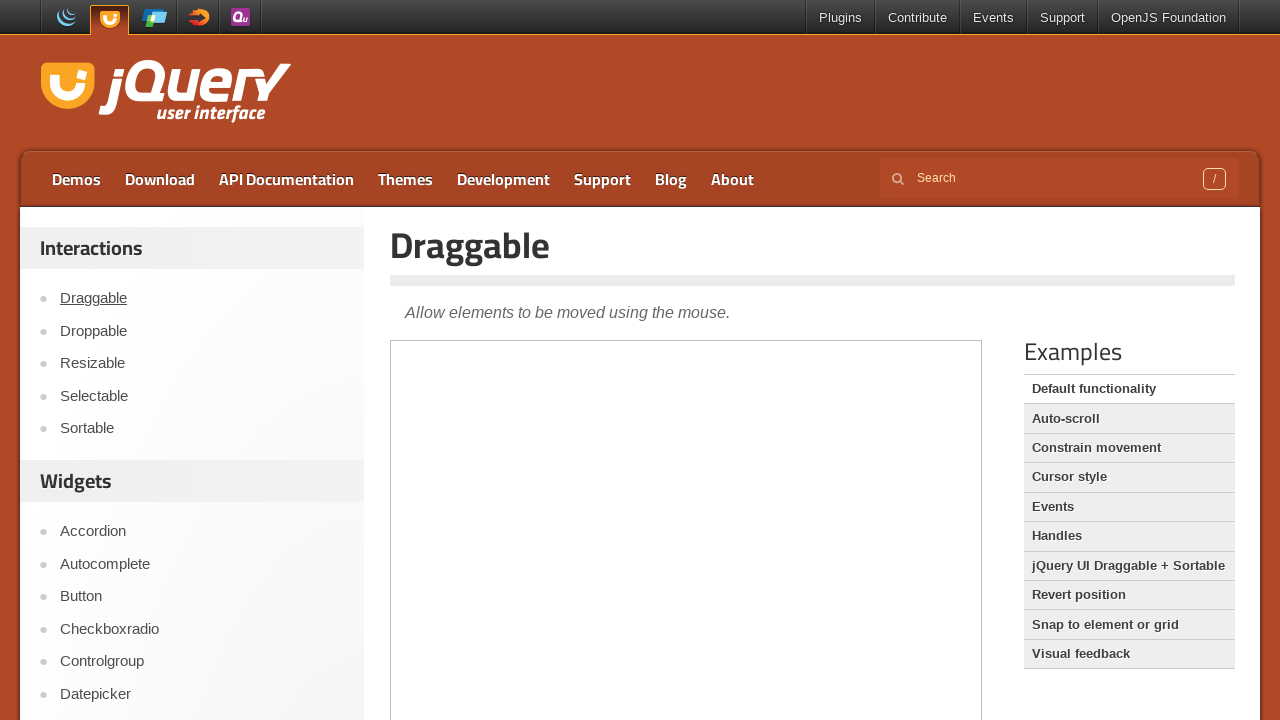

Located the demo iframe
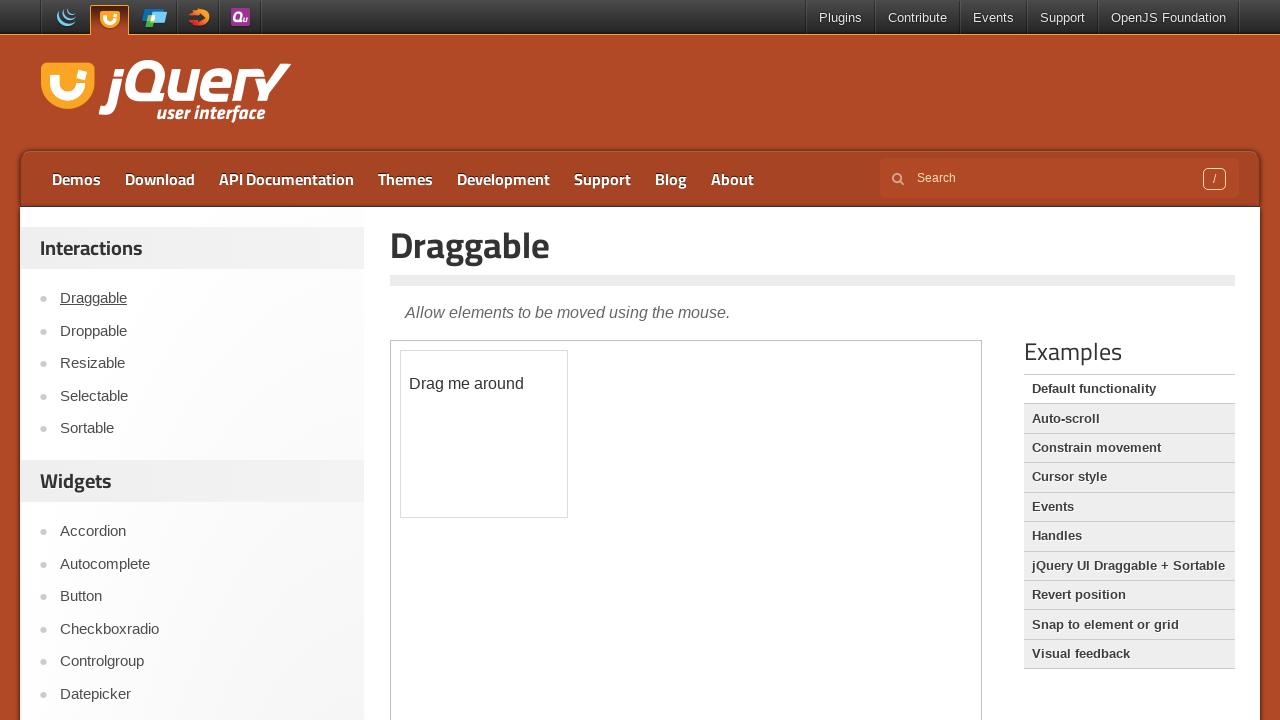

Located the draggable element with id 'draggable'
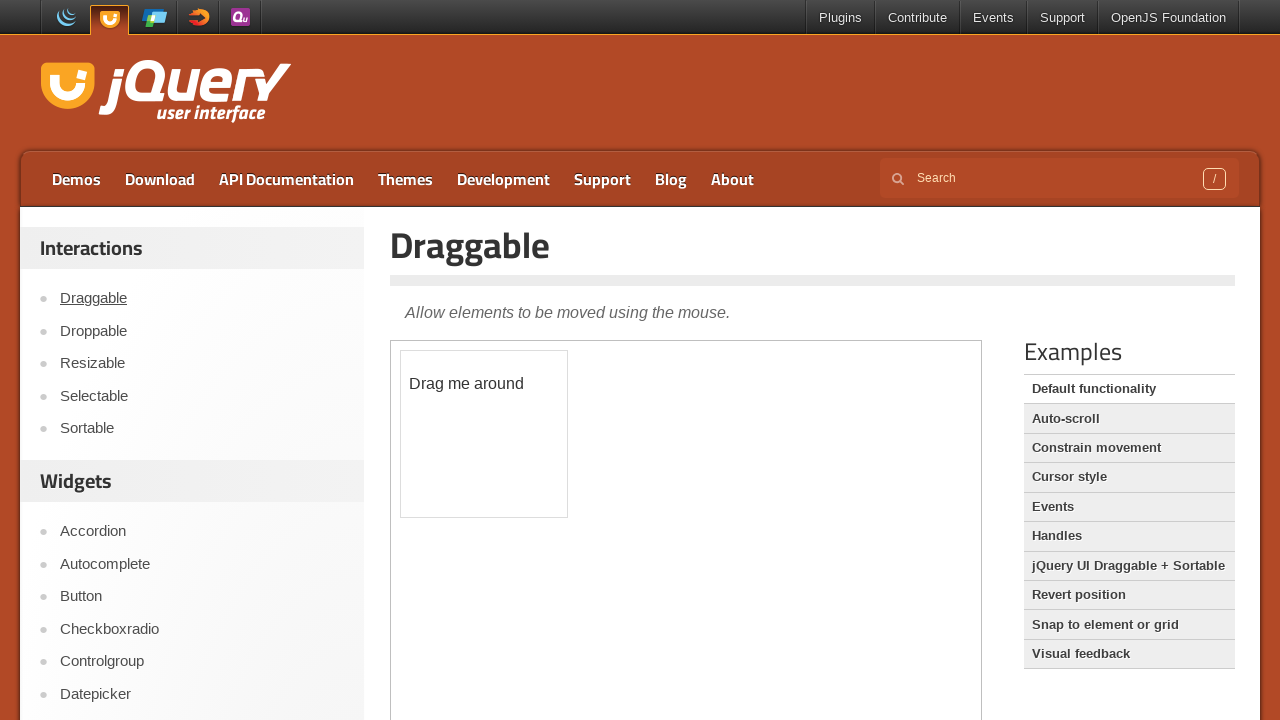

Performed drag and drop action on the draggable element to position (100, 100) at (501, 451)
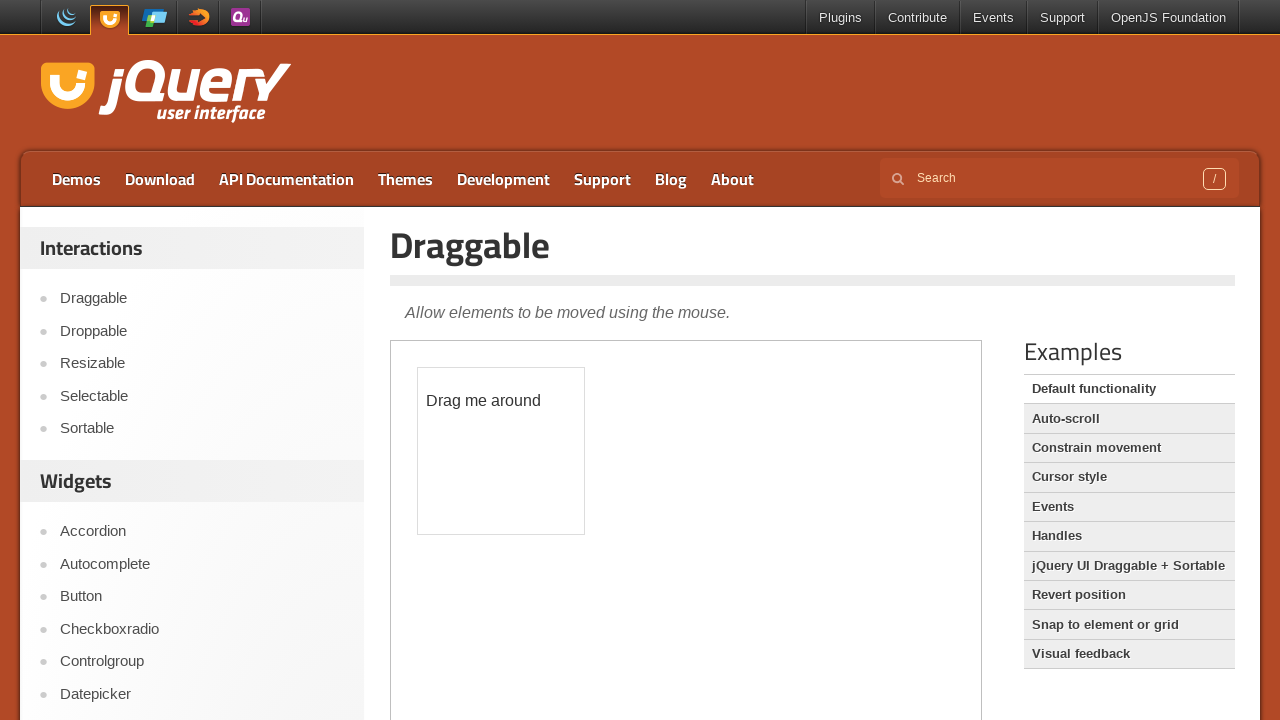

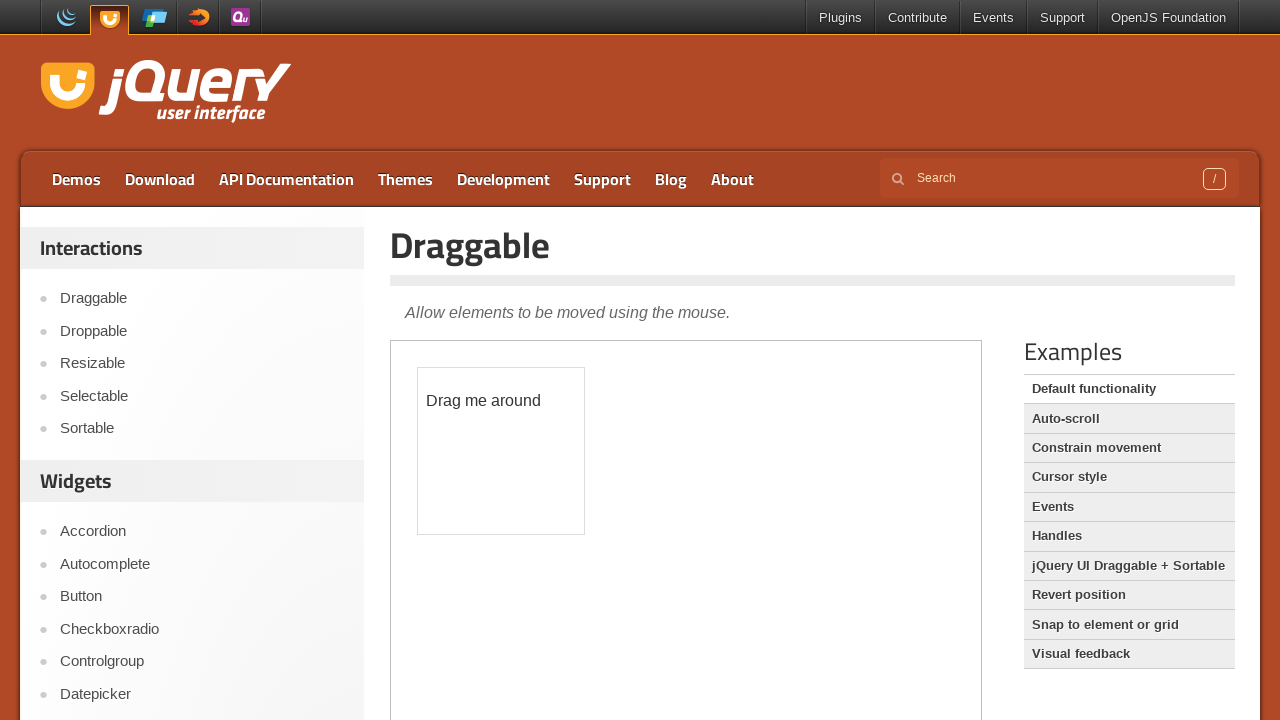